Tests date picker functionality by clicking on the date field to open the calendar and selecting a day

Starting URL: https://formy-project.herokuapp.com/datepicker

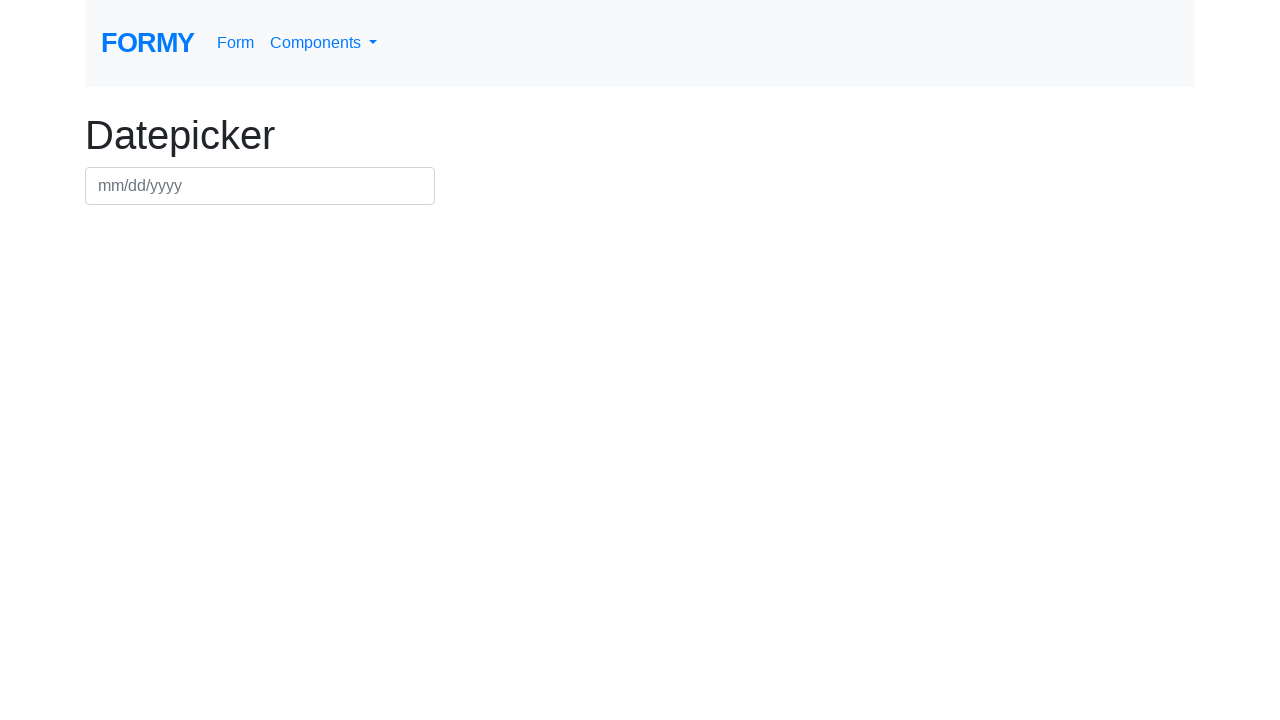

Clicked on date picker field to open calendar at (260, 186) on #datepicker
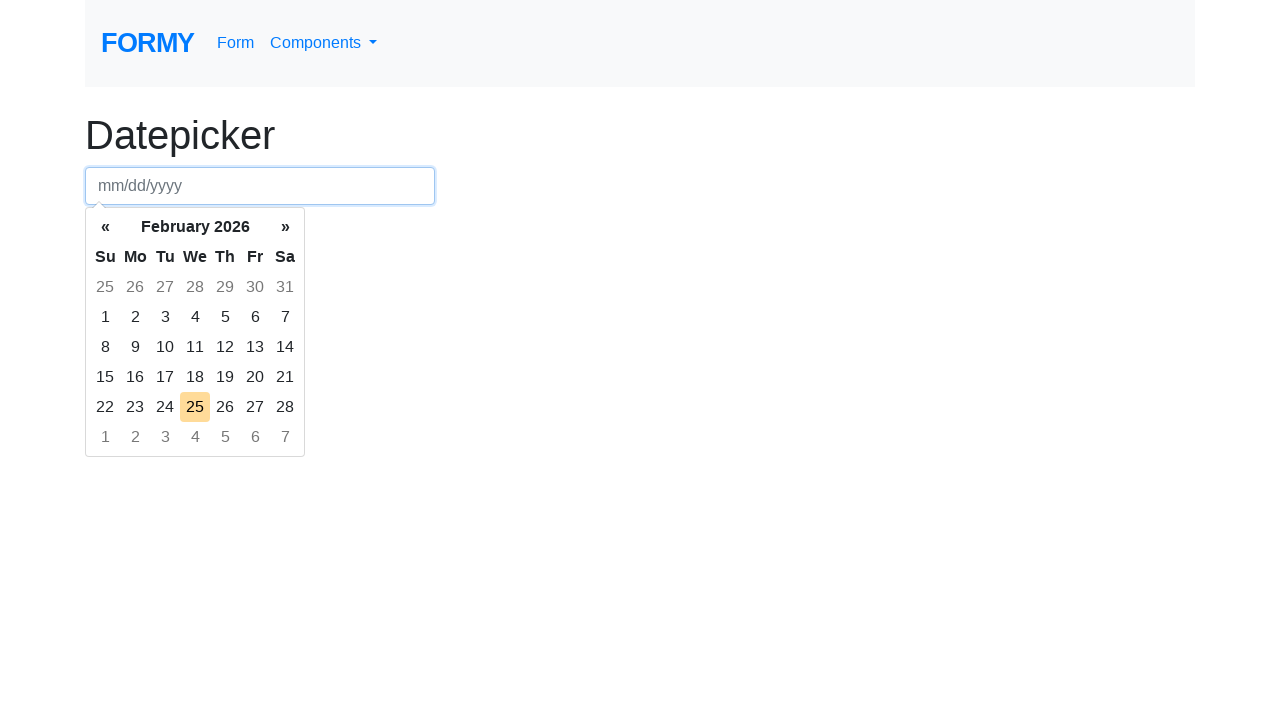

Selected a day from the calendar at (105, 287) on .day
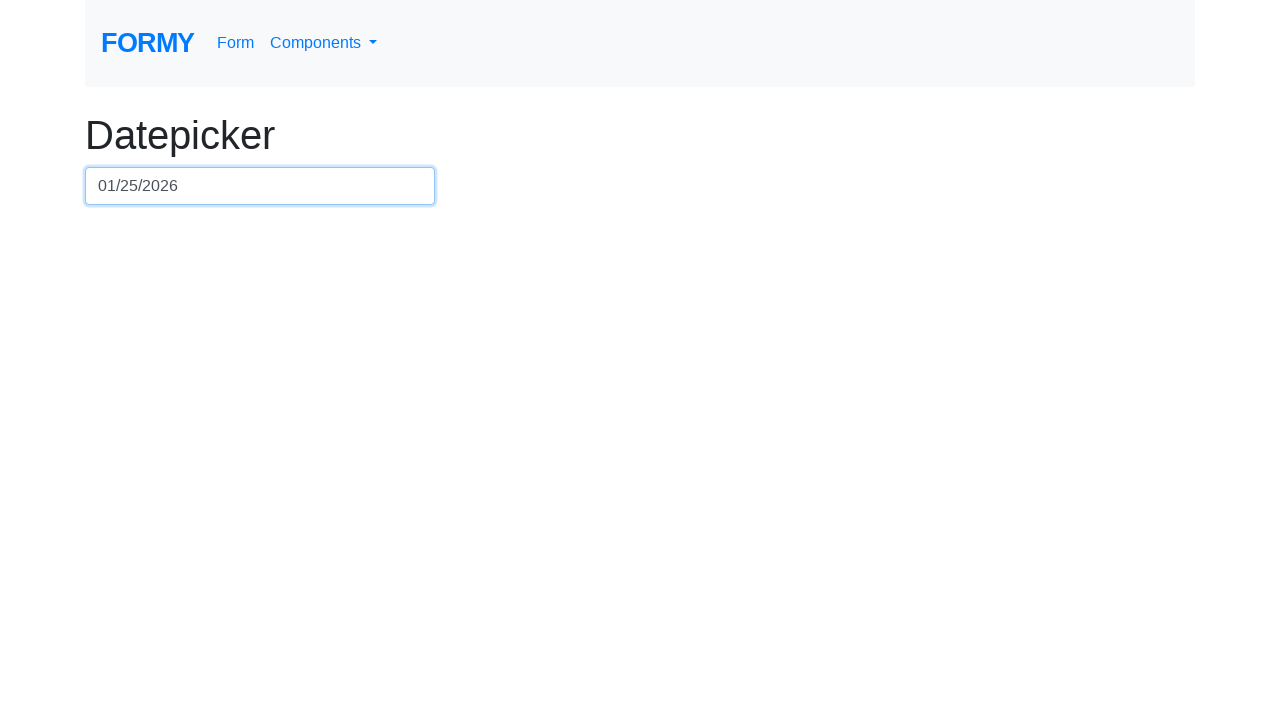

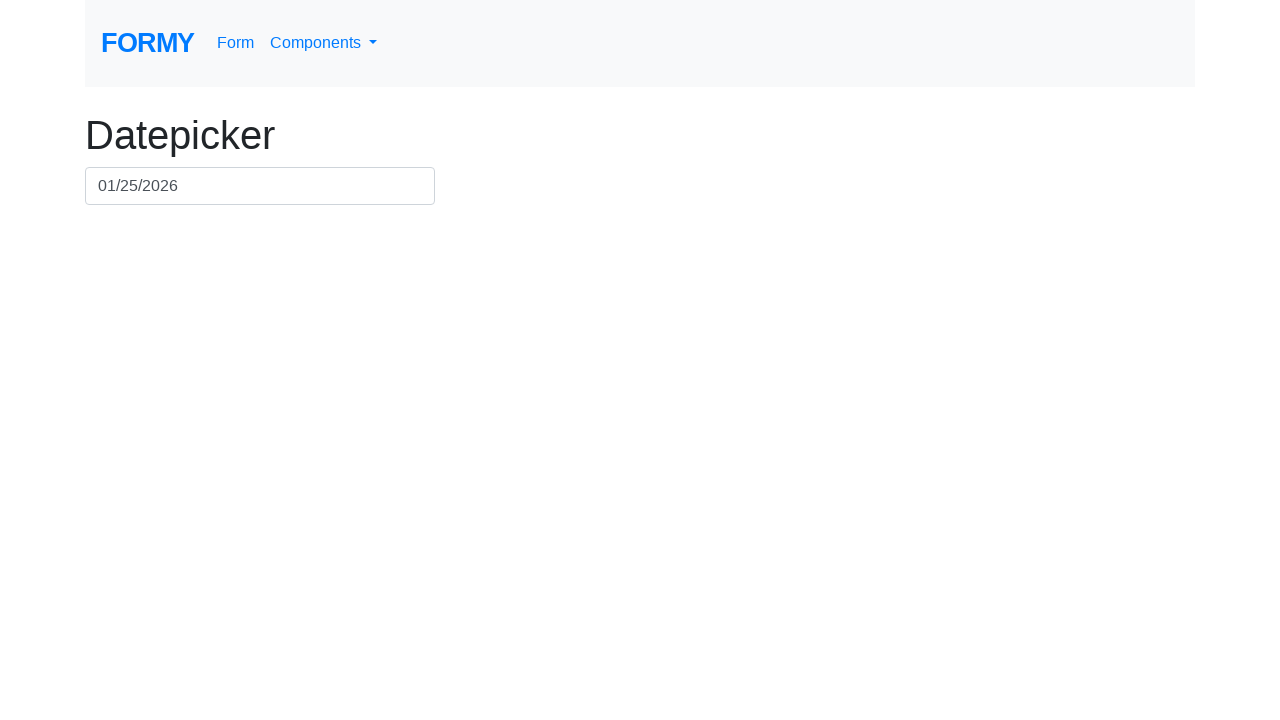